Tests various input field interactions on a practice page including filling text fields, reading attributes, clearing fields, and checking if elements are disabled

Starting URL: https://letcode.in/edit

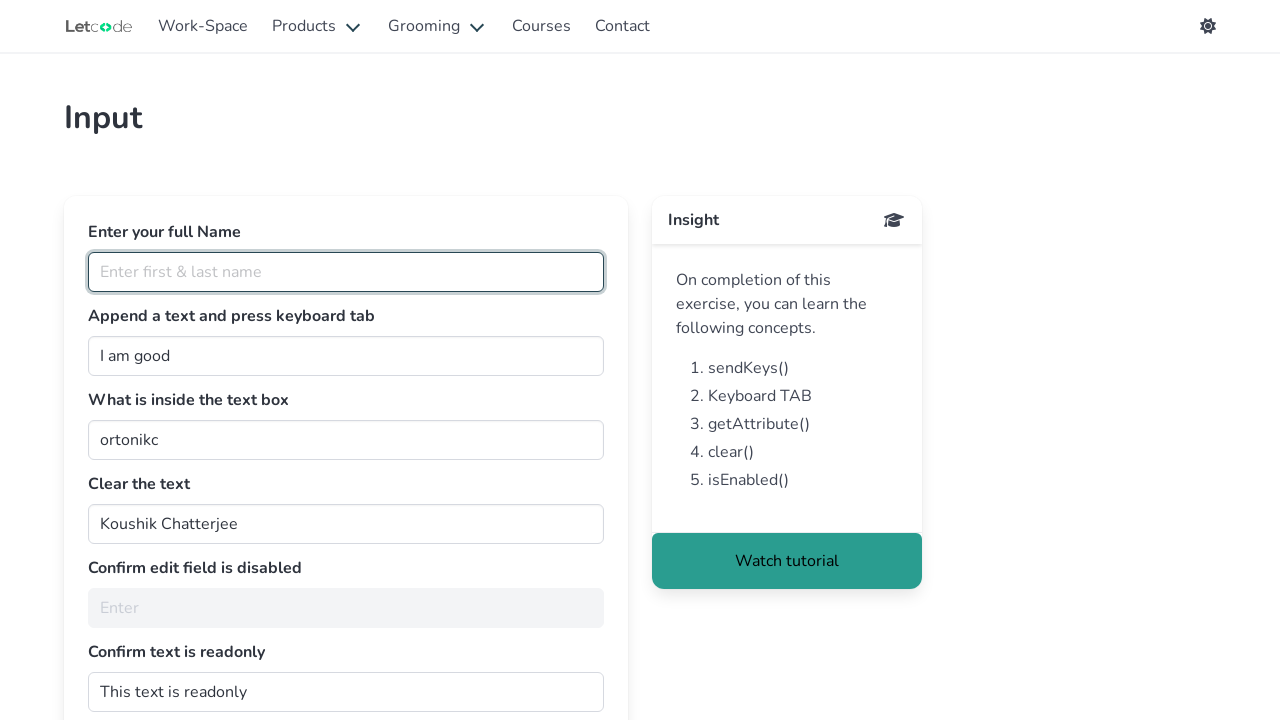

Retrieved text content from first label
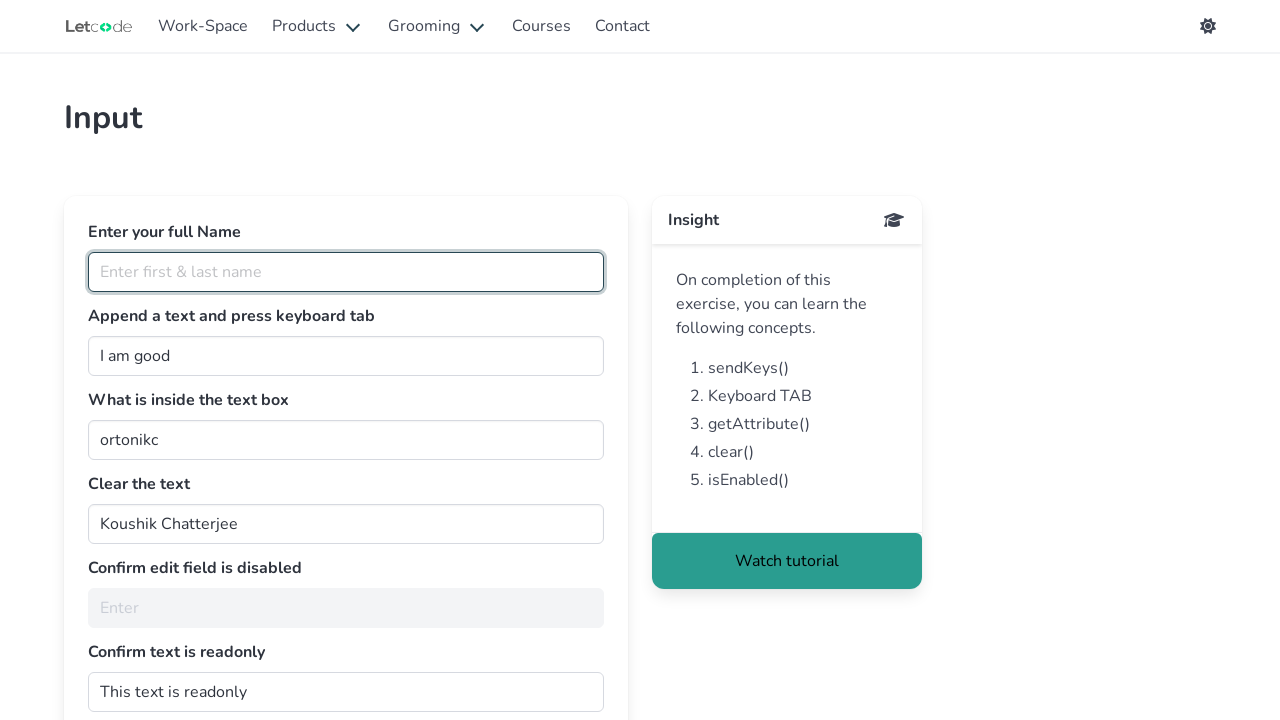

Filled fullName field with 'peter fernwood' on #fullName
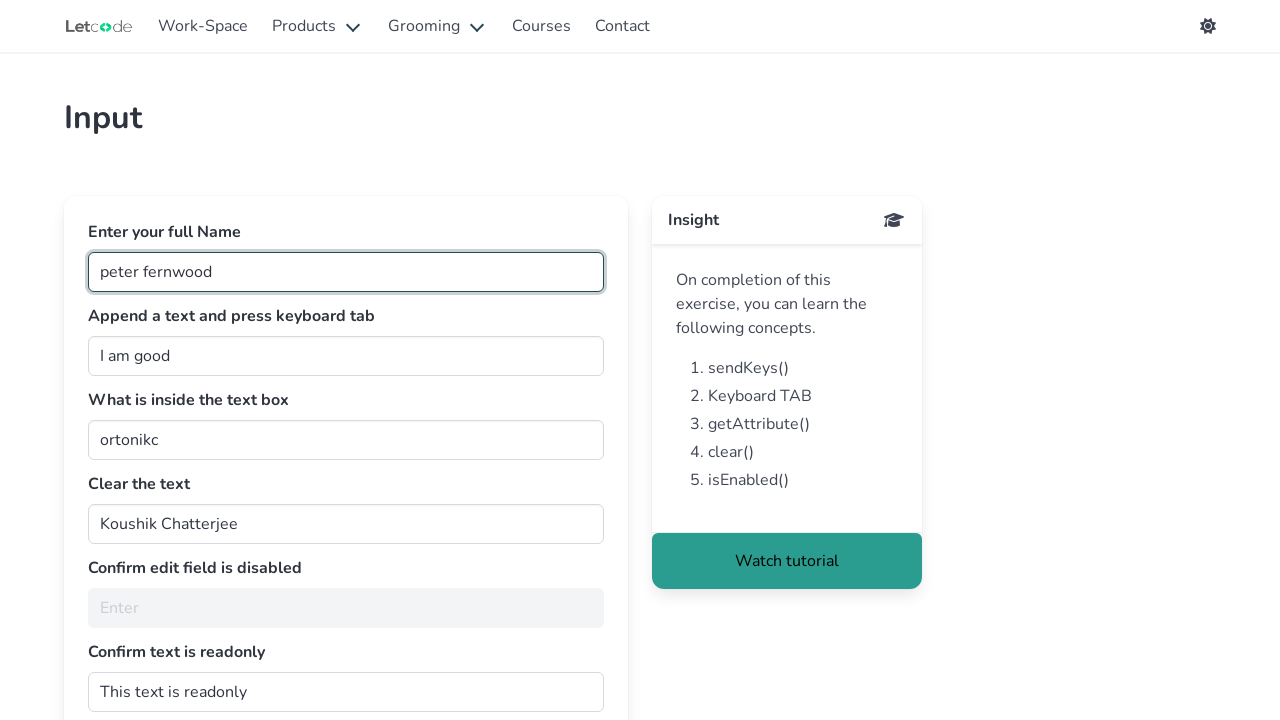

Filled join textarea with 'I am a good person' on #join
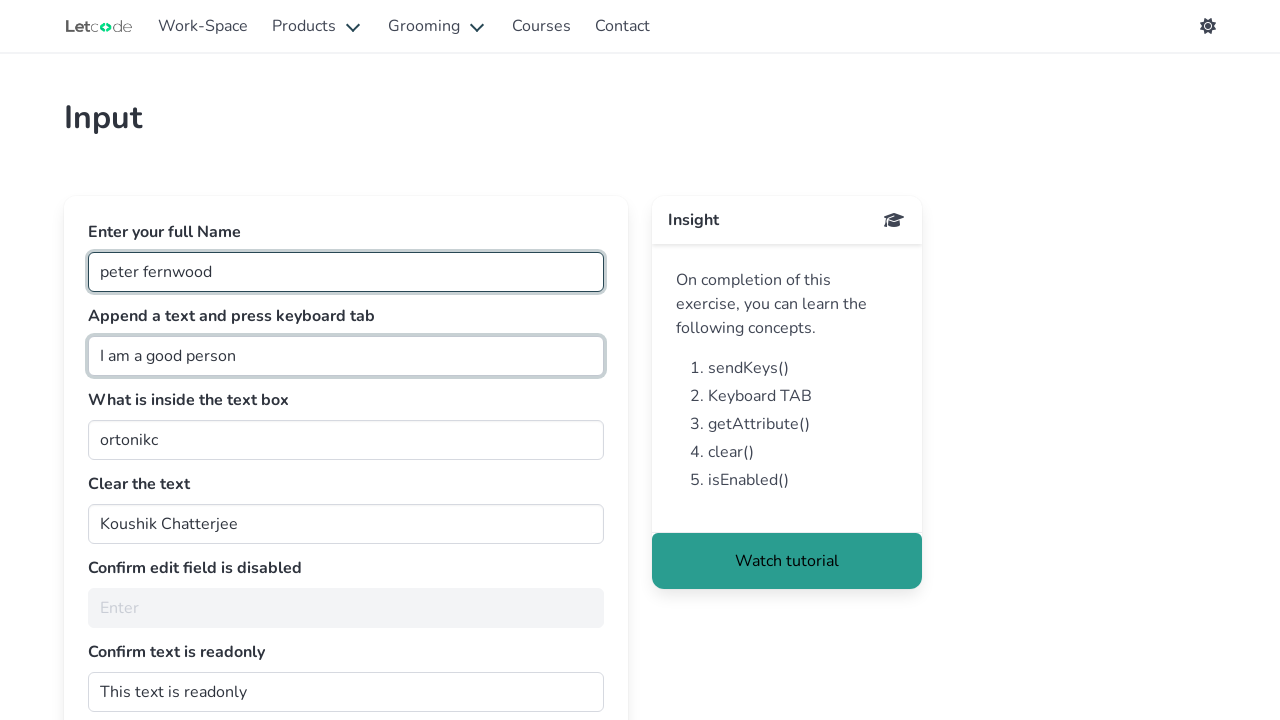

Retrieved value attribute from getMe input field
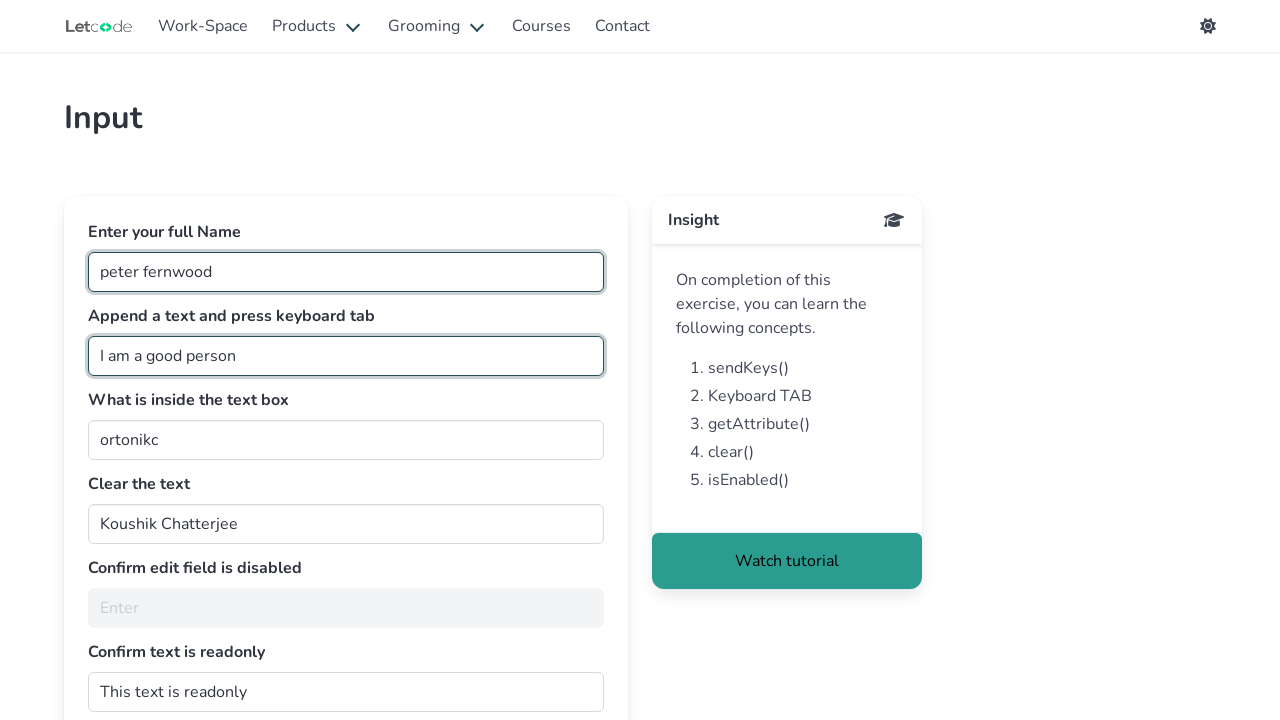

Retrieved value attribute from third input field
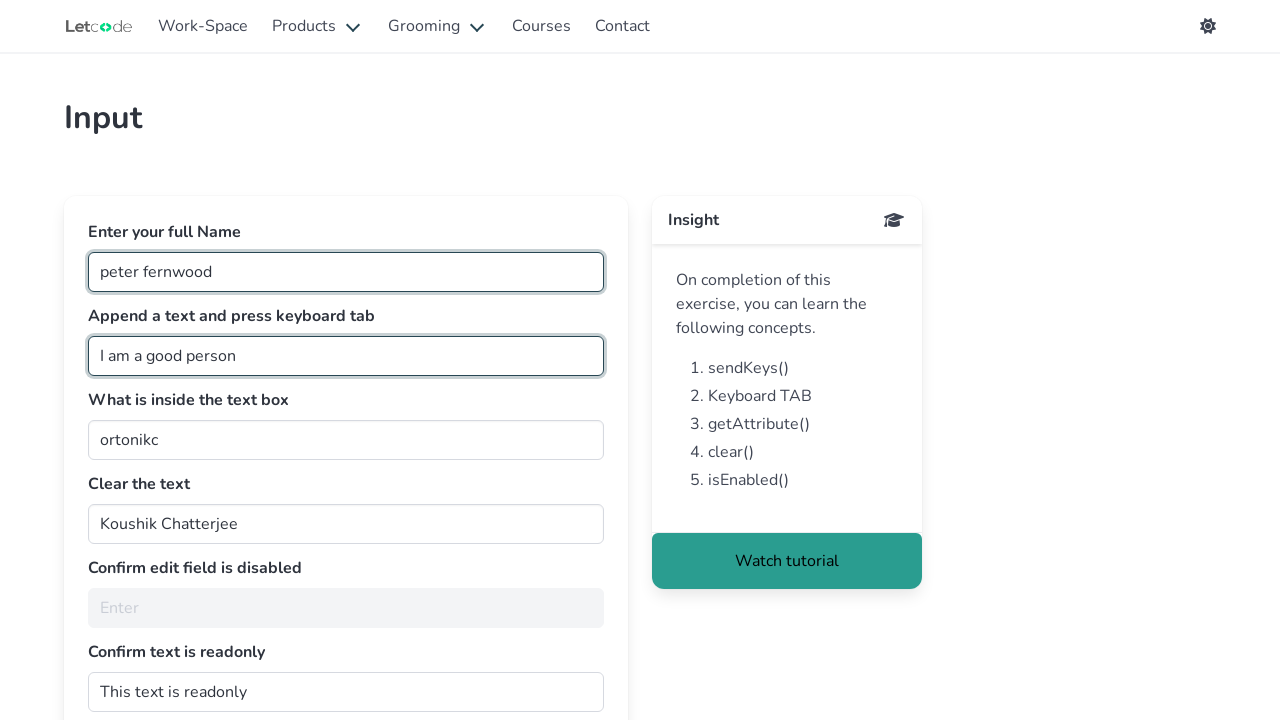

Cleared the third input field on (//input[@class='input'])[3]
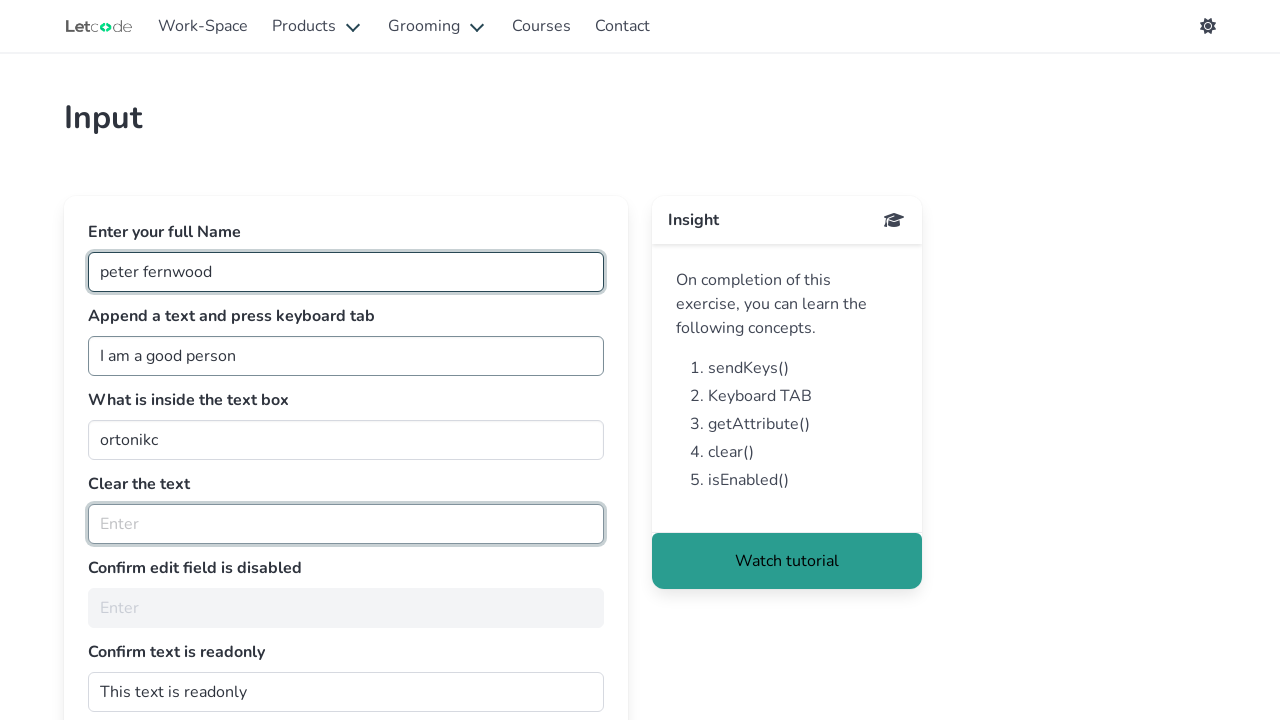

Checked if noEdit field is disabled
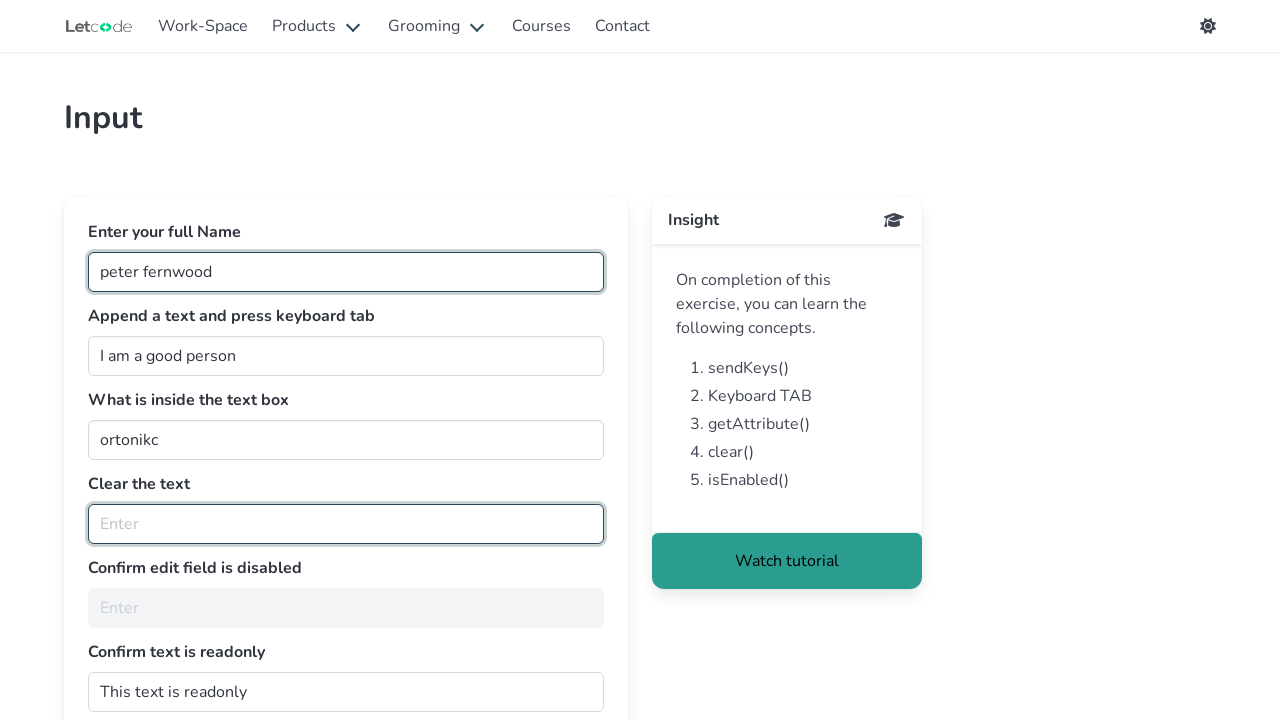

Retrieved count of labels with for='name' attribute
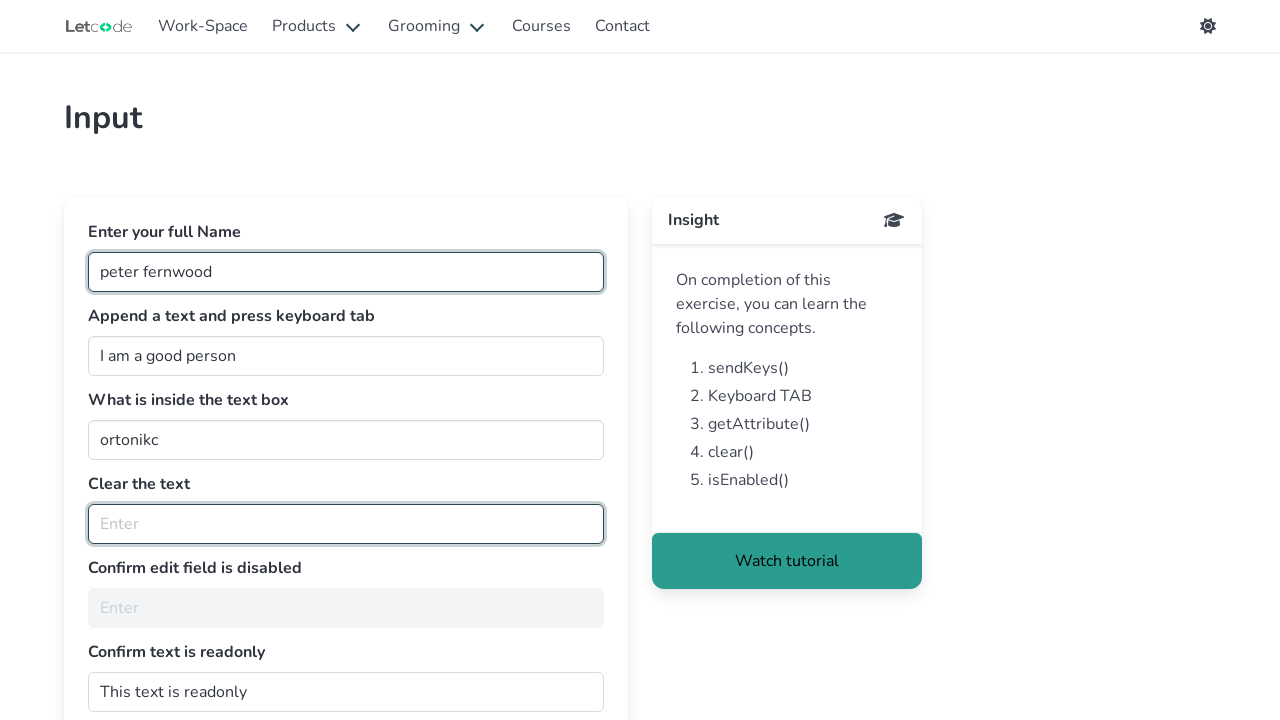

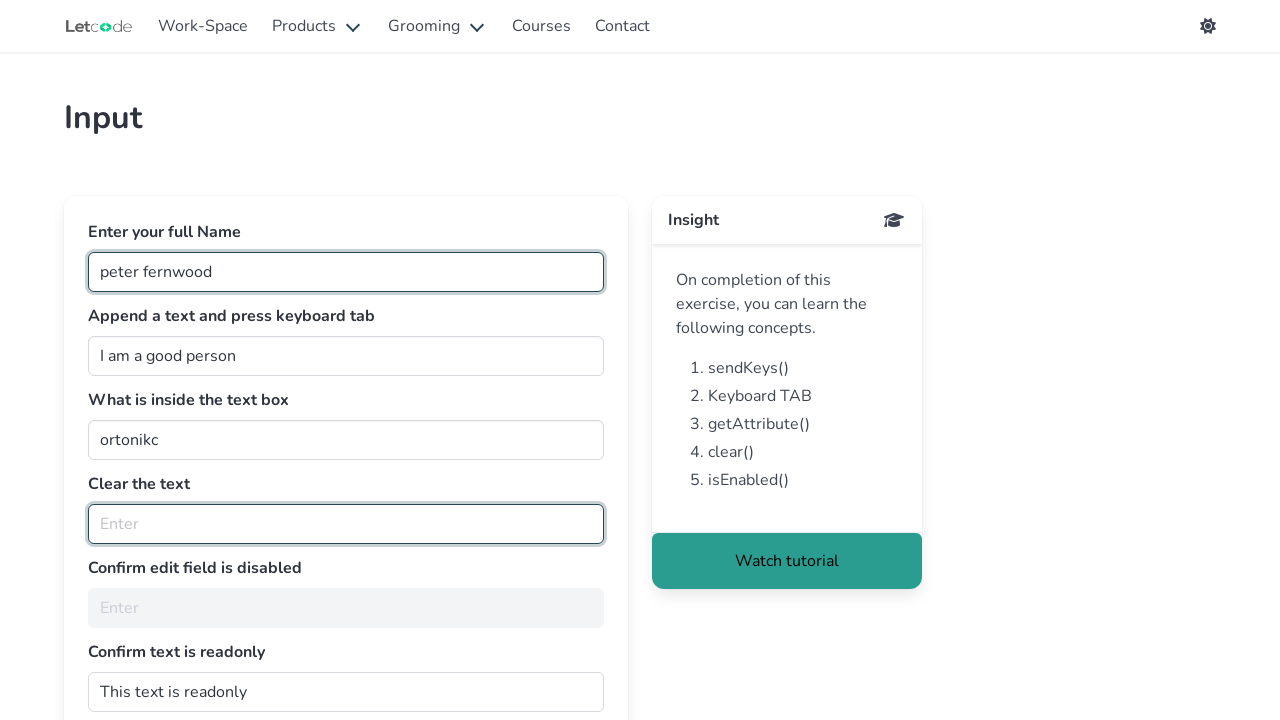